Tests iframe interaction by navigating to an iframe page and clicking a navbar toggler element within the iframe

Starting URL: https://www.qa-practice.com/elements/iframe/iframe_page

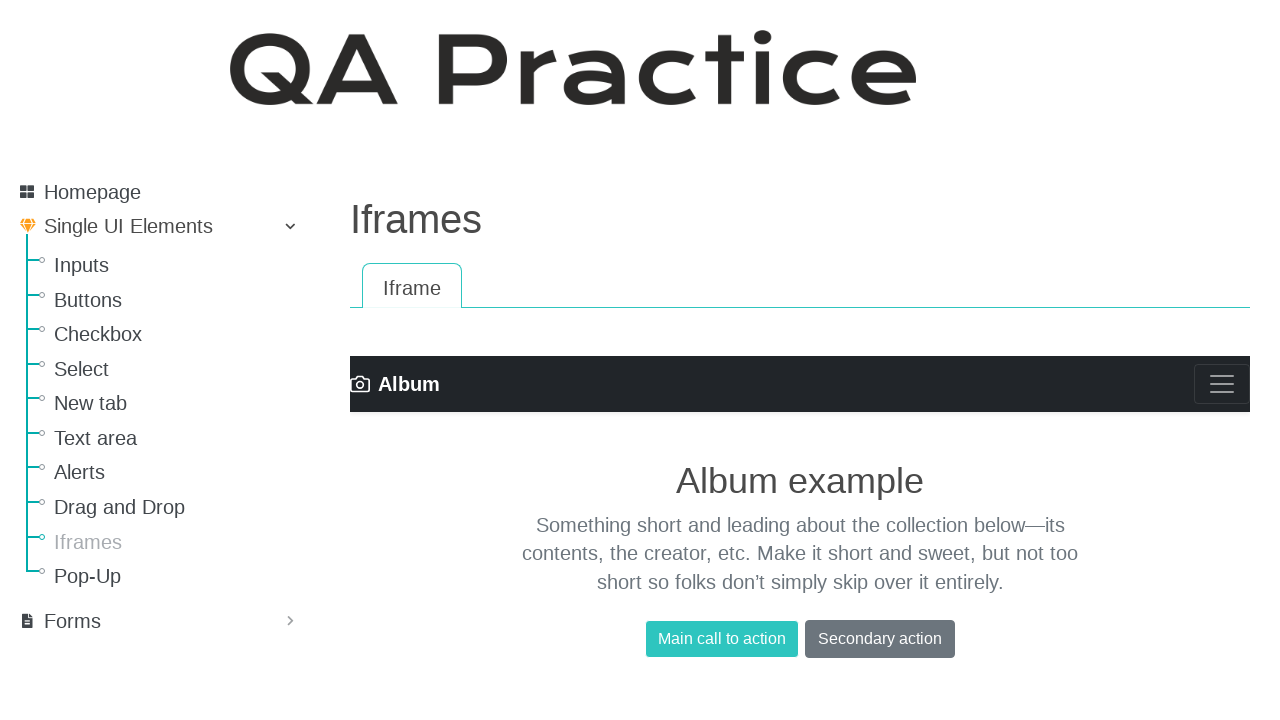

Navigated to iframe test page
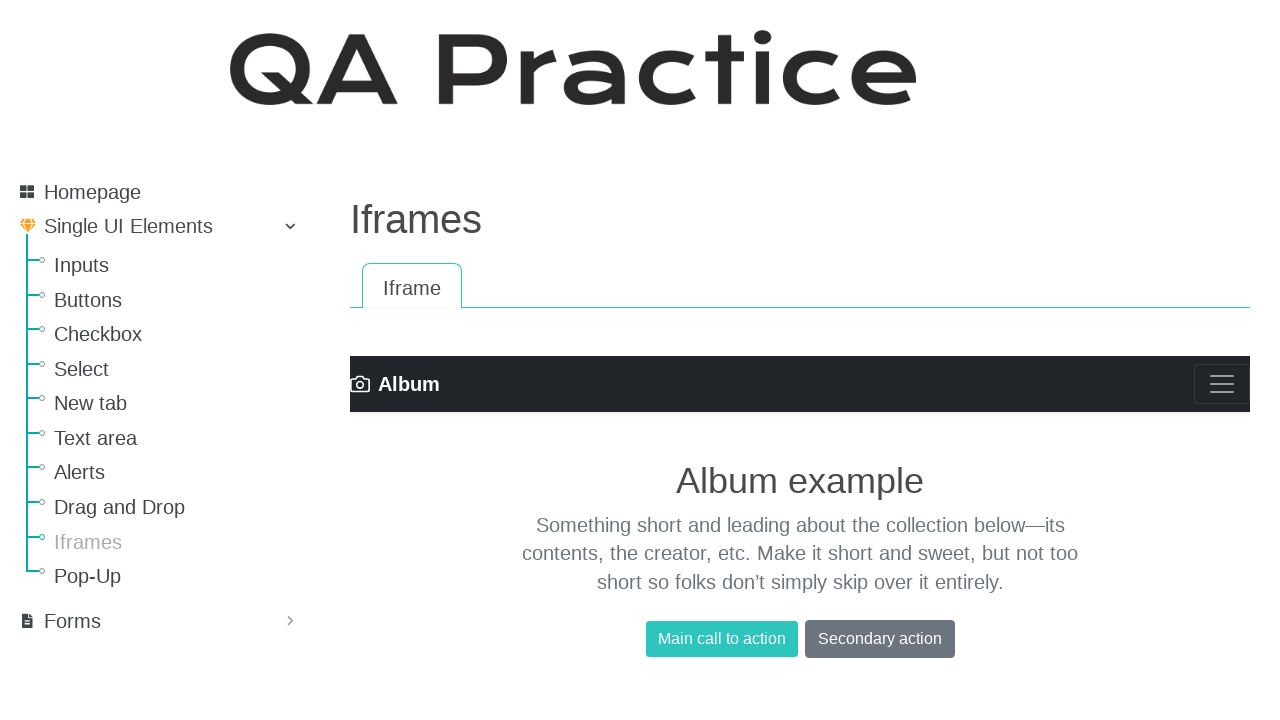

Located navbar toggler icon within iframe
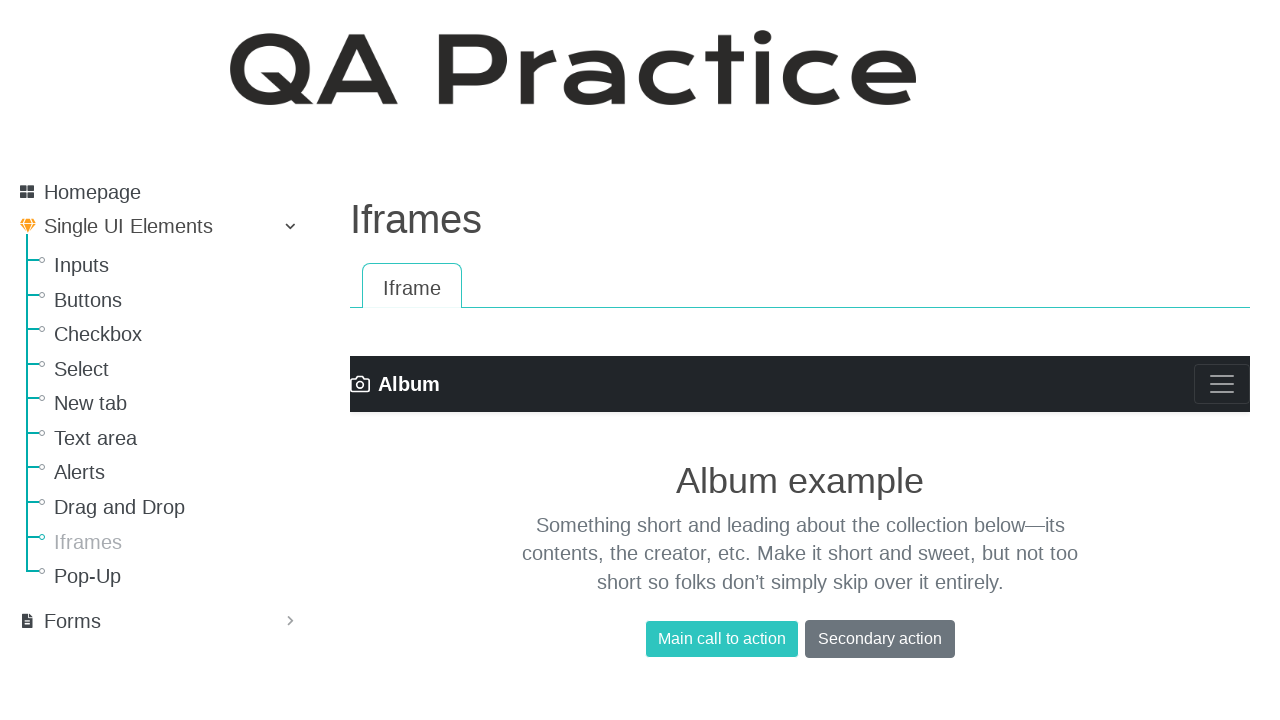

Clicked navbar toggler element inside iframe at (1222, 384) on css=.navbar-toggler-icon
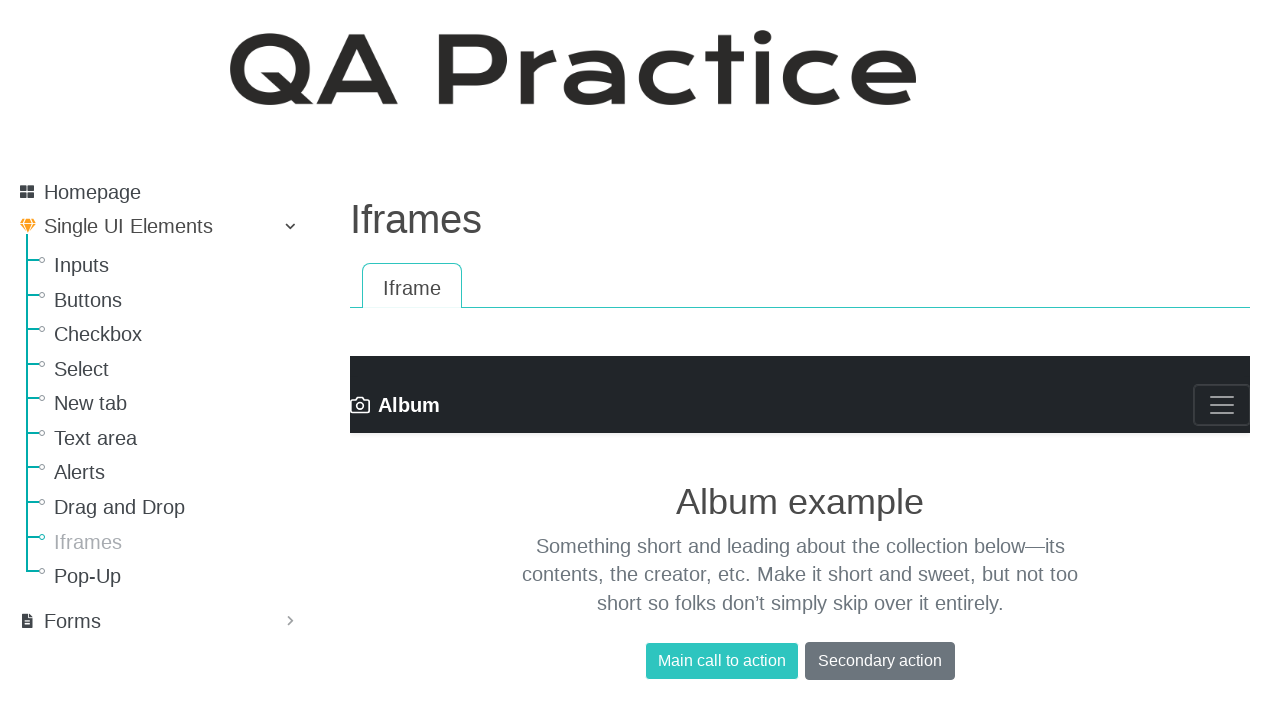

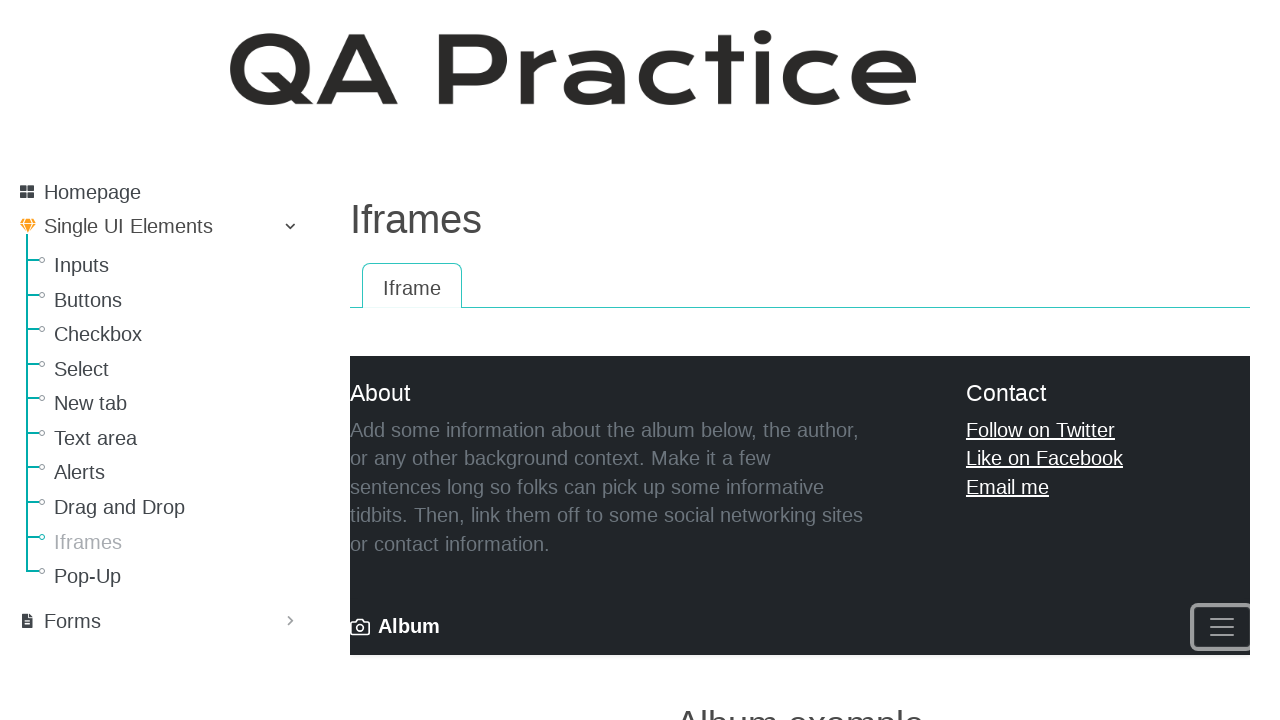